Tests selecting "Other" option from the Select One dropdown and verifying the selection

Starting URL: https://demoqa.com/select-menu

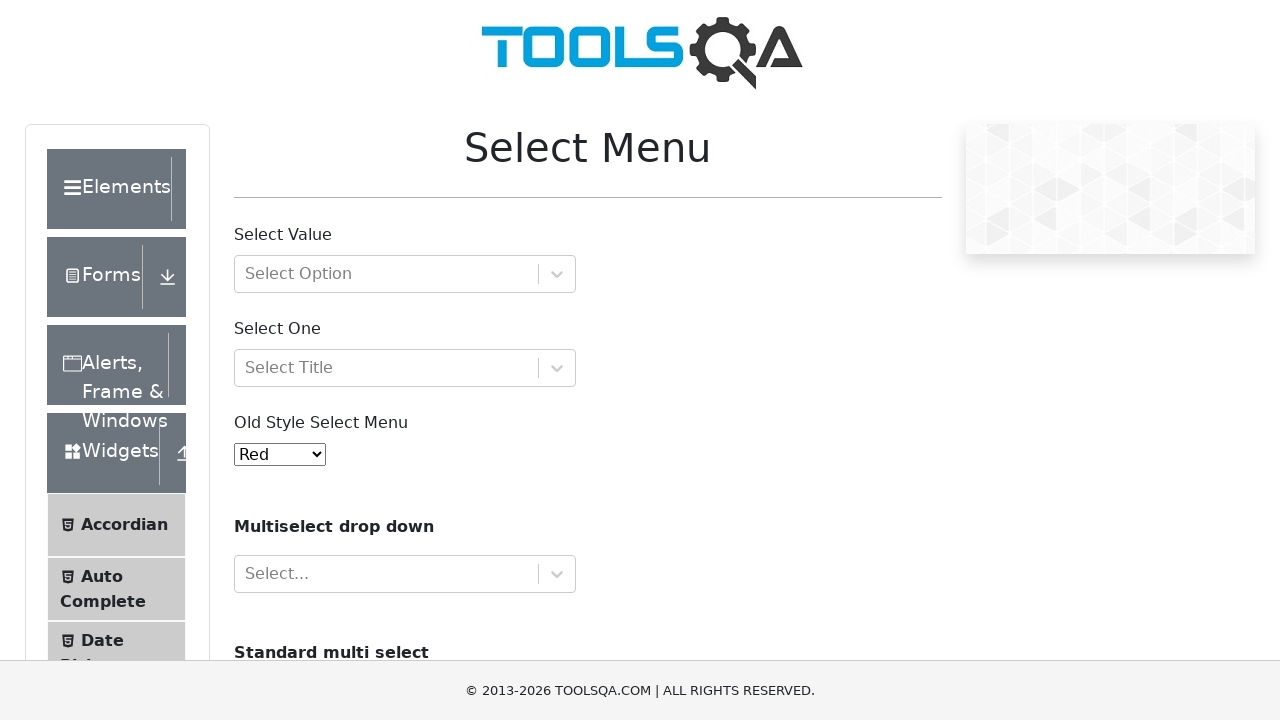

Waited for Select One dropdown to load
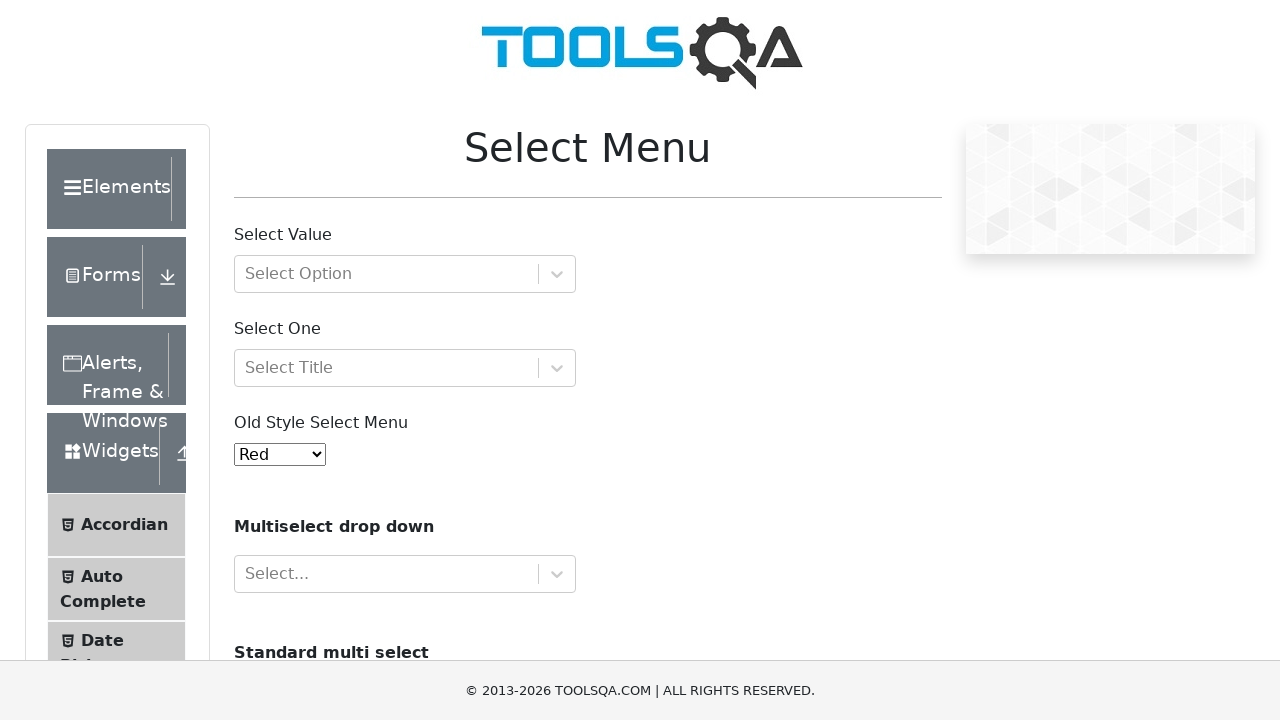

Clicked on the Select One dropdown at (405, 368) on div[id="selectOne"]
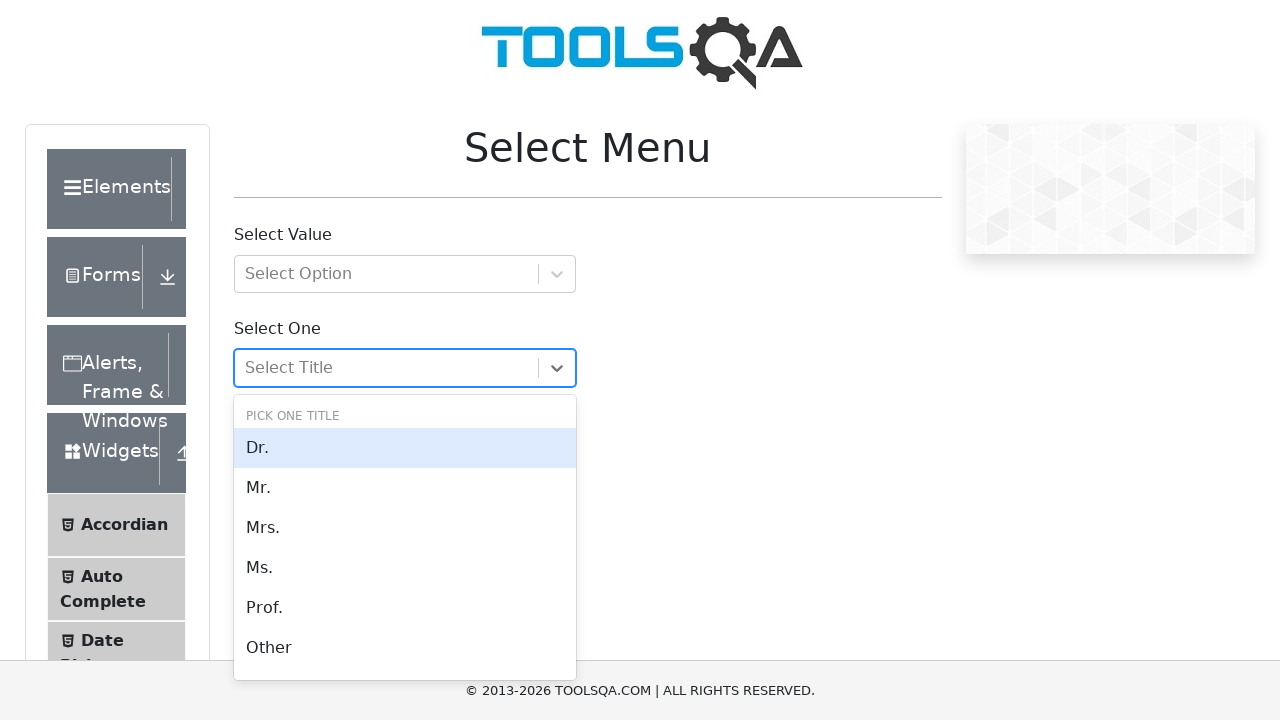

Waited for 'Other' option to appear in dropdown
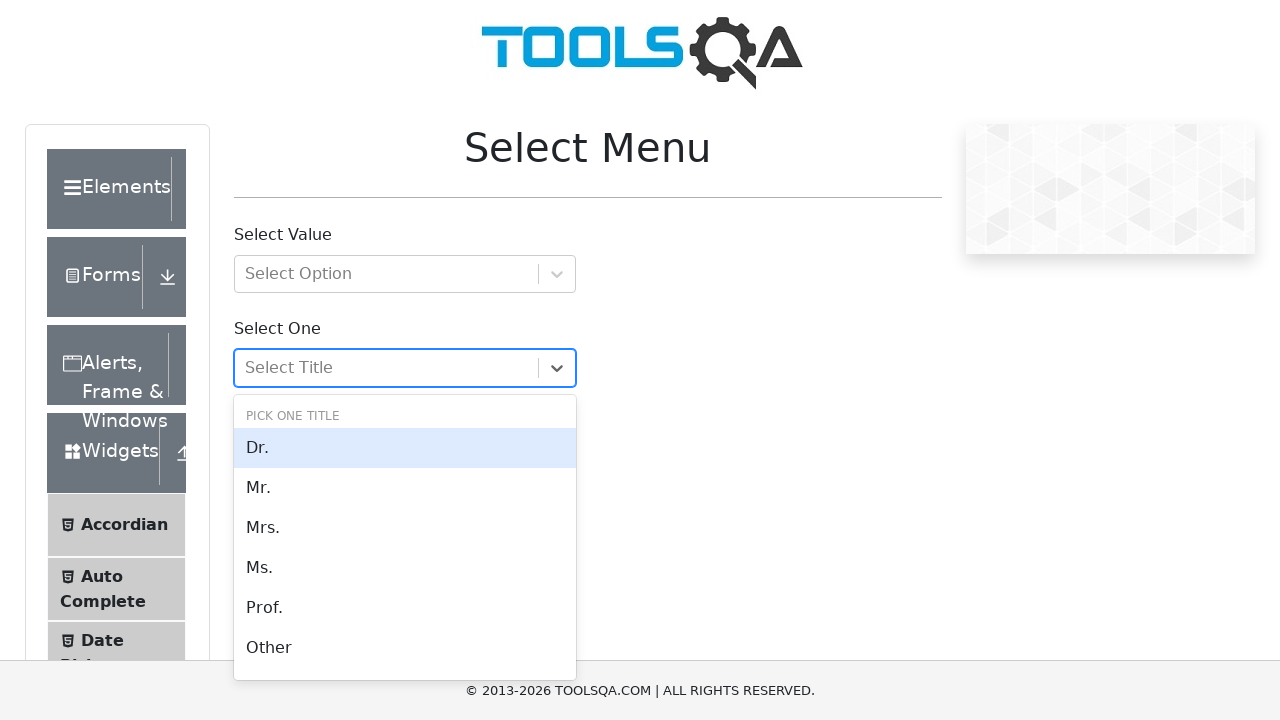

Clicked on 'Other' option from dropdown at (405, 648) on div[id="react-select-3-option-0-5"]
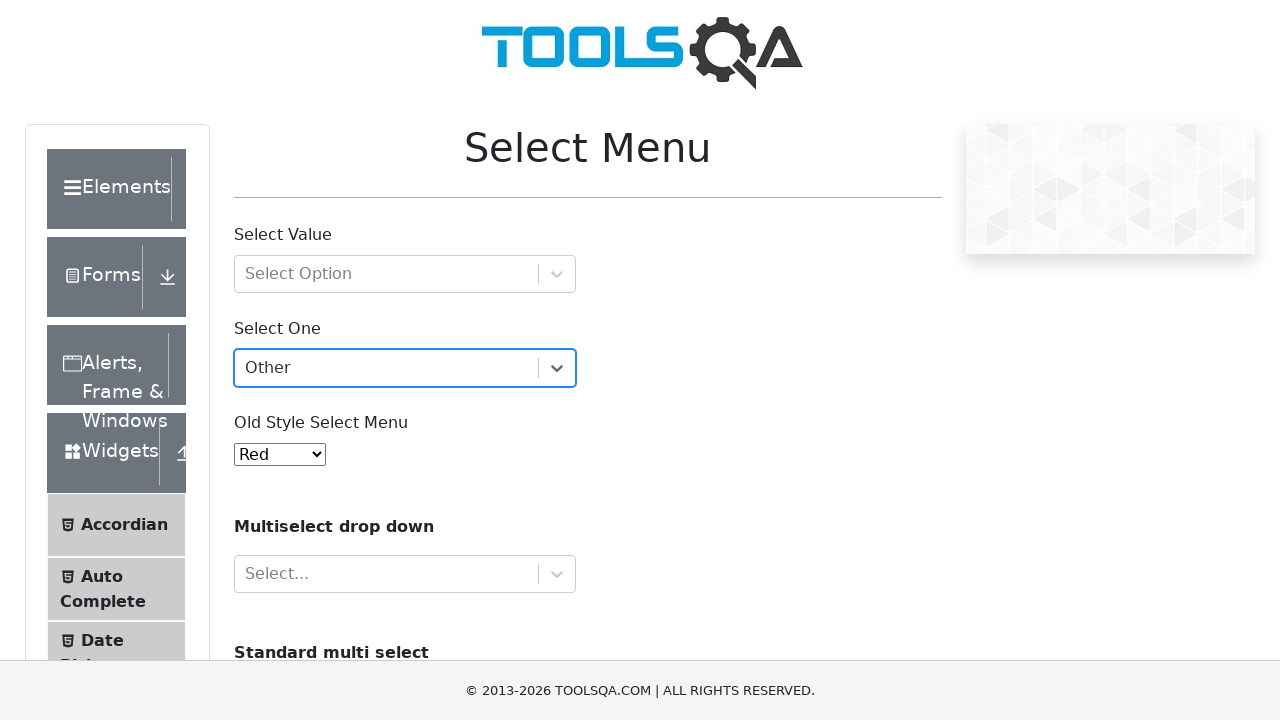

Verified that 'Other' option was successfully selected
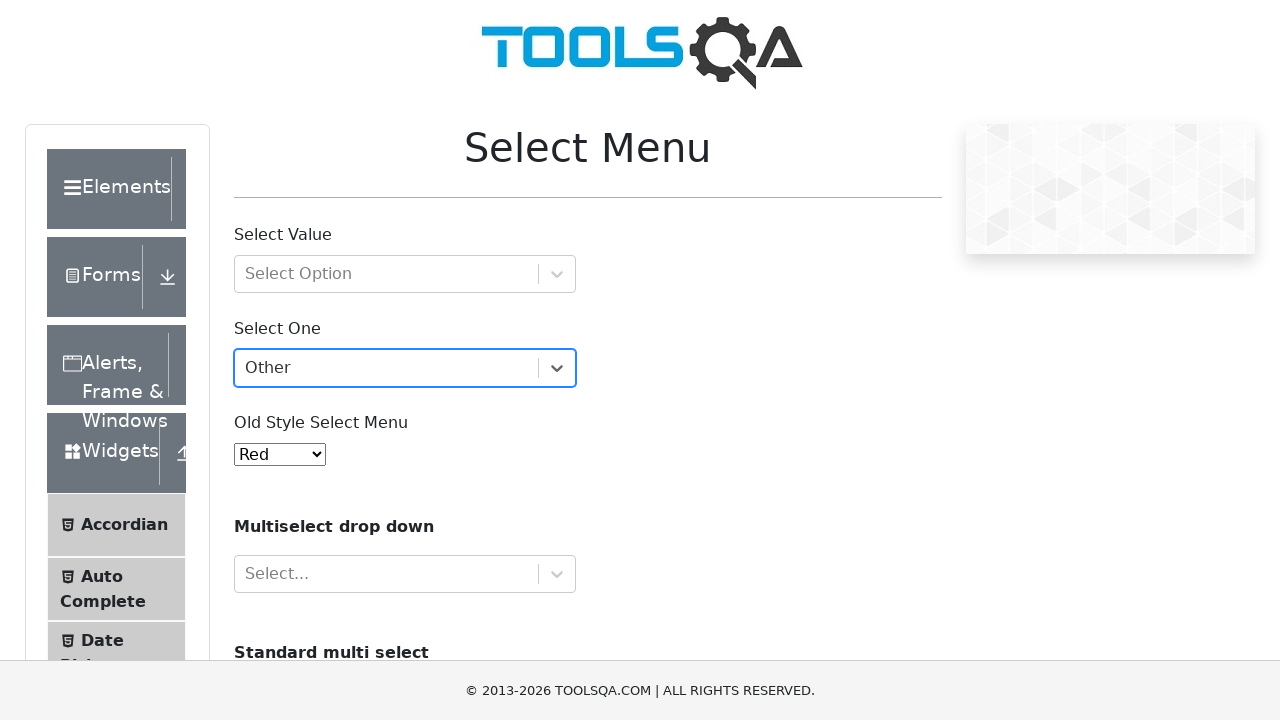

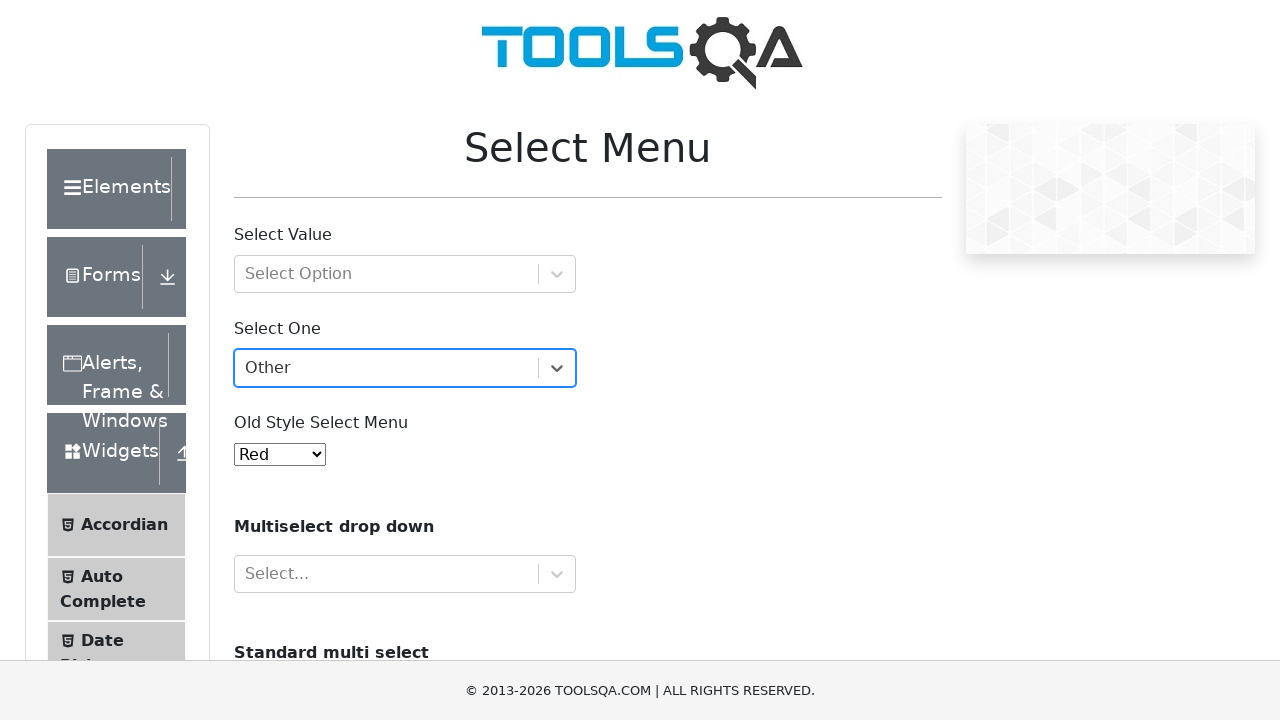